Tests multiple window handling by clicking a link that opens a new window, switching between windows based on array order, and verifying the page titles.

Starting URL: http://the-internet.herokuapp.com/windows

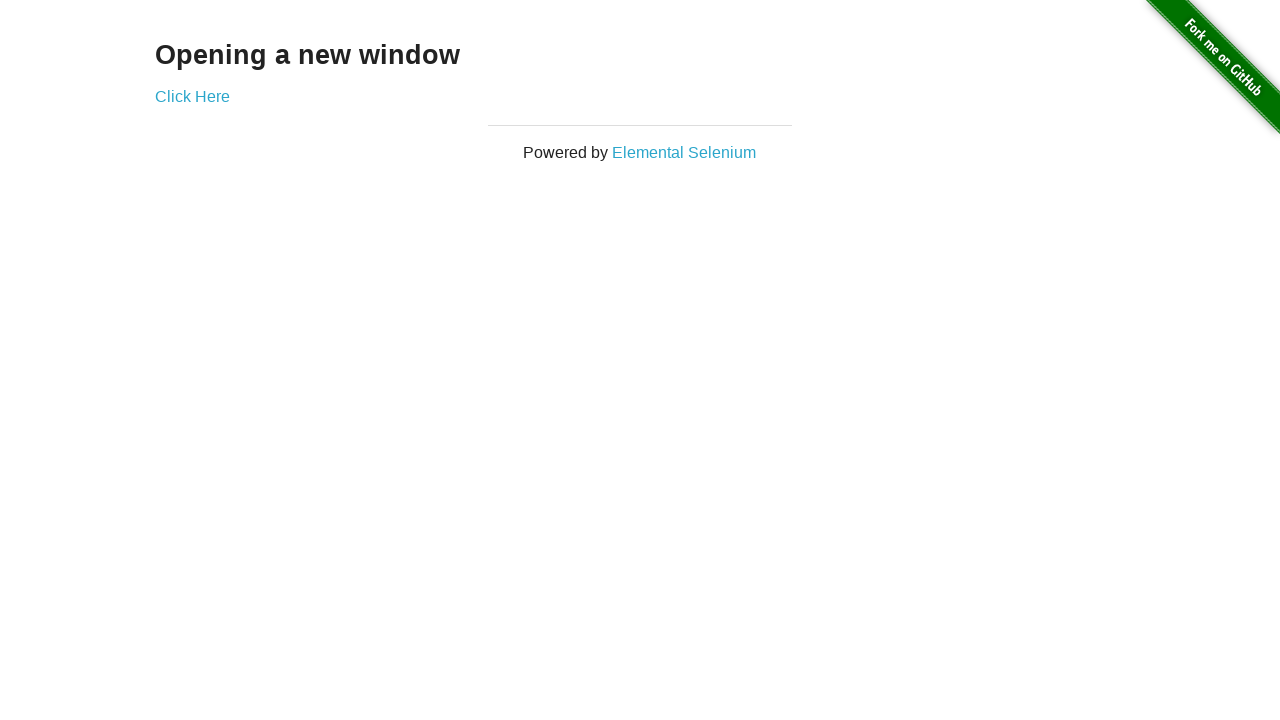

Clicked link to open new window at (192, 96) on .example a
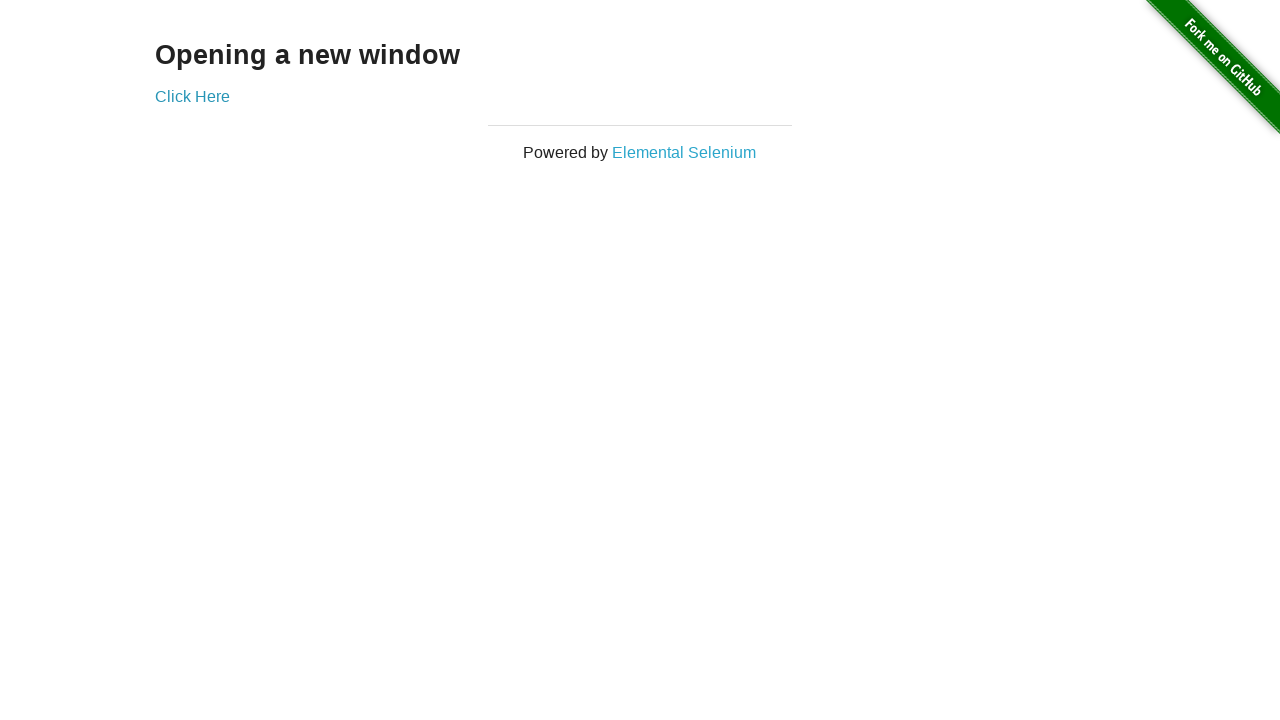

Verified original window title is not 'New Window'
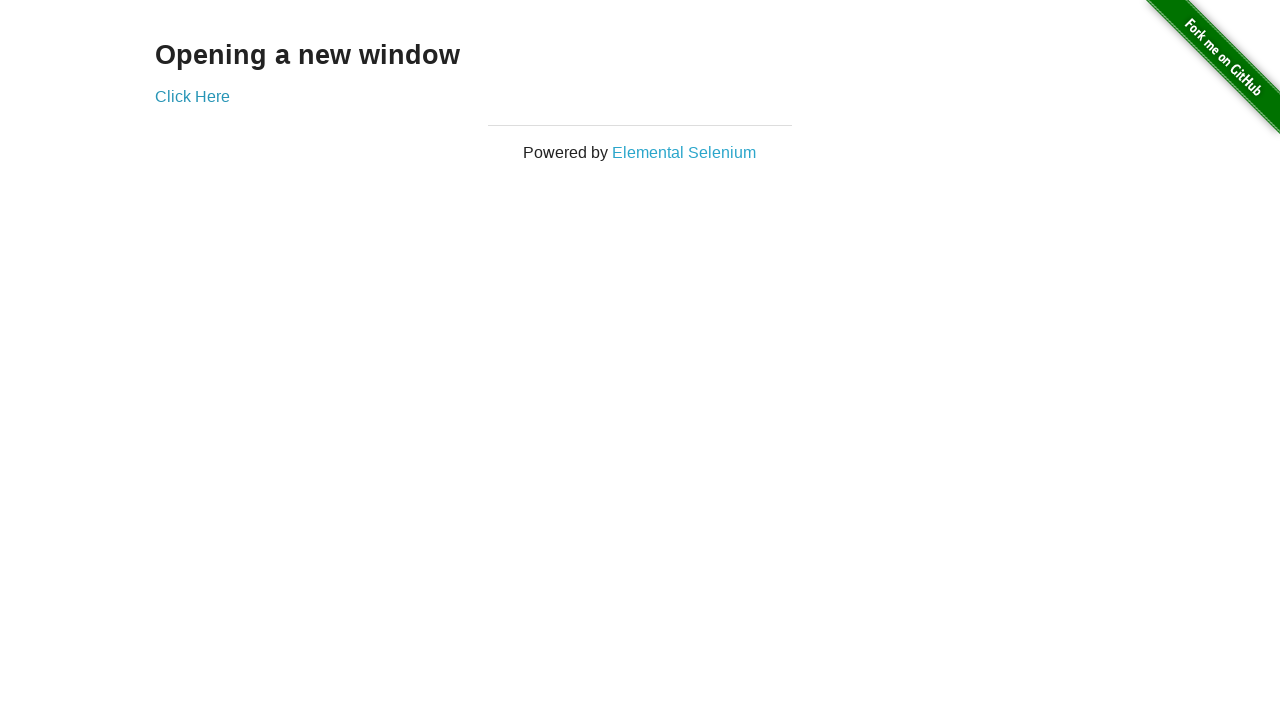

Waited for new page to load
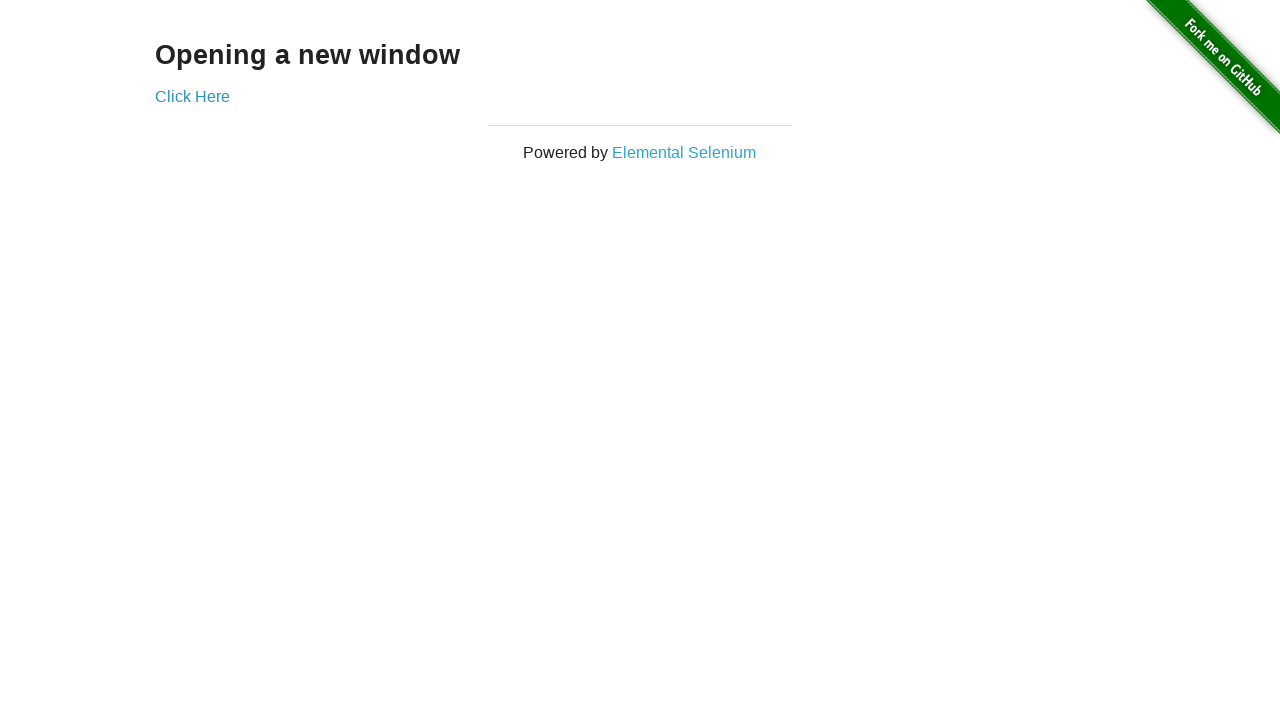

Verified new window title is 'New Window'
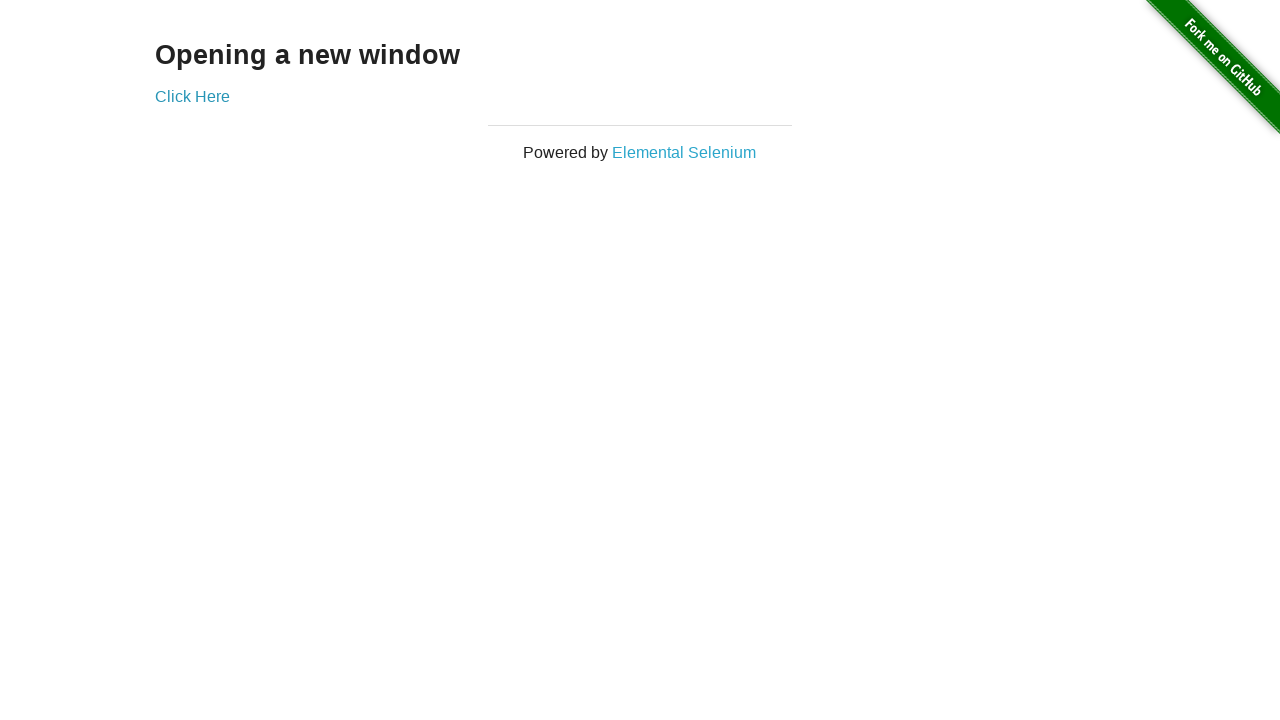

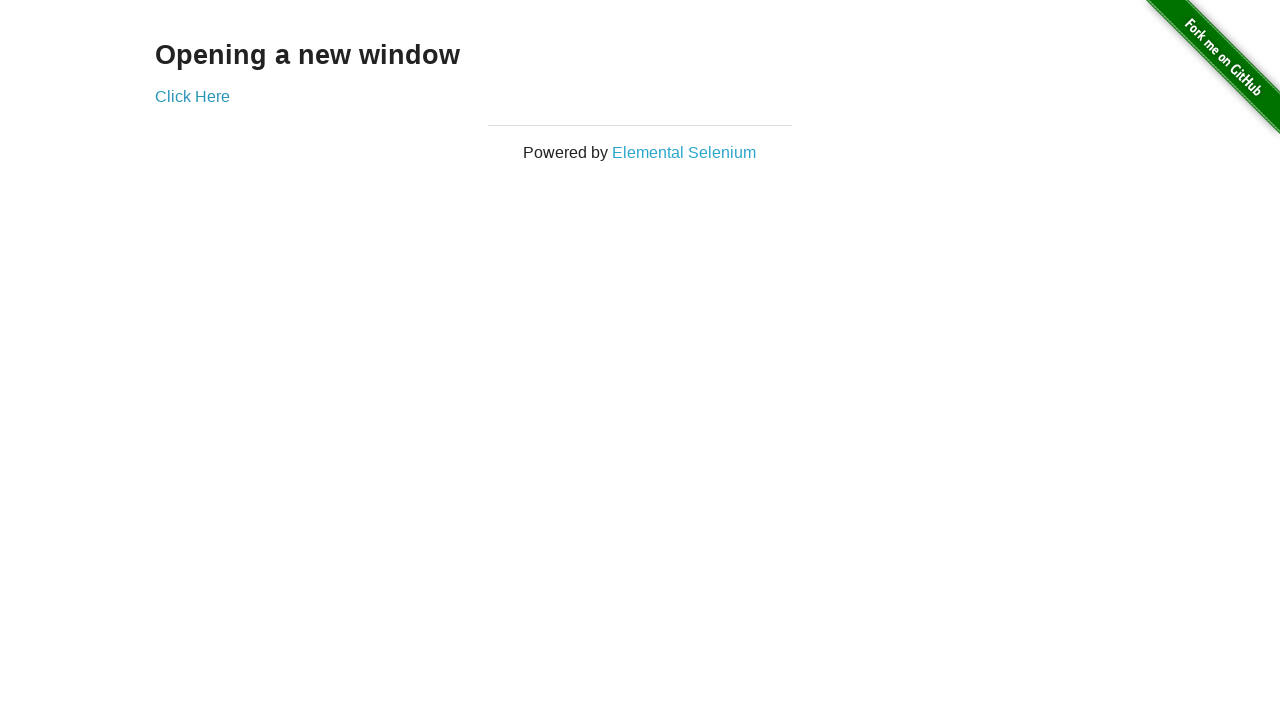